Tests python.org search feature by searching for "pycon" and verifying that search results are displayed on the results page.

Starting URL: http://www.python.org

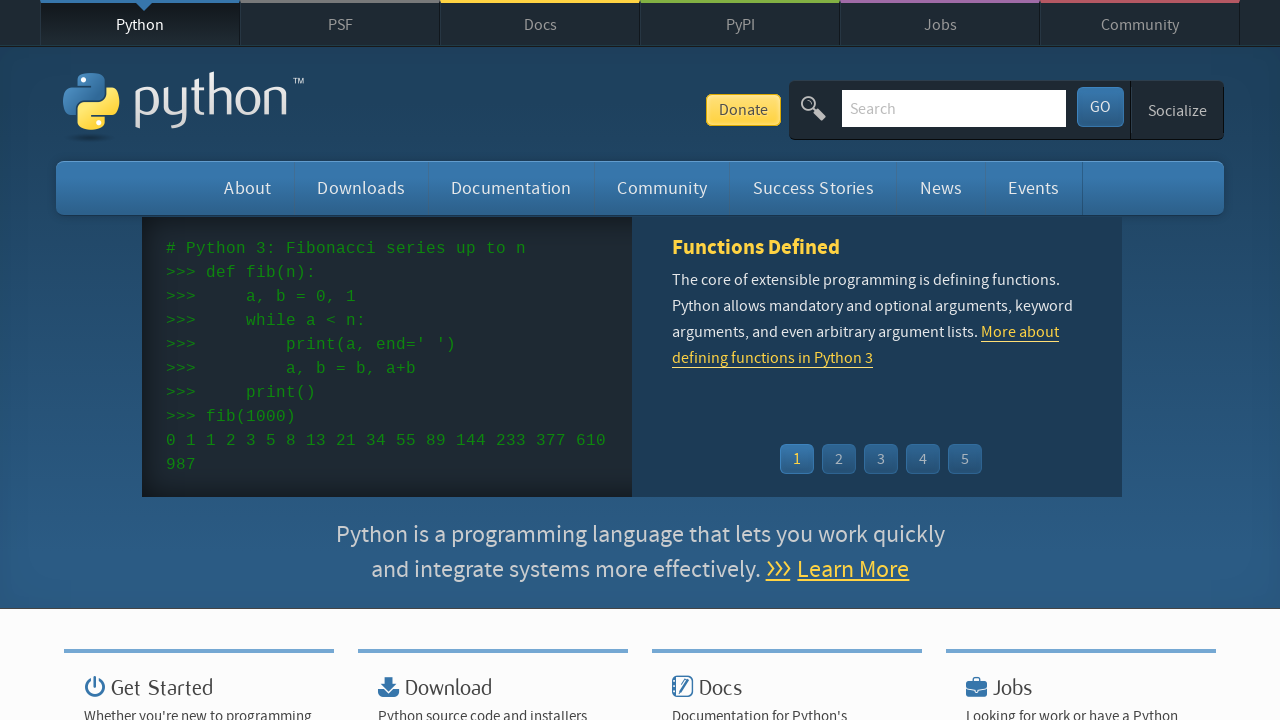

Verified page title contains 'Python'
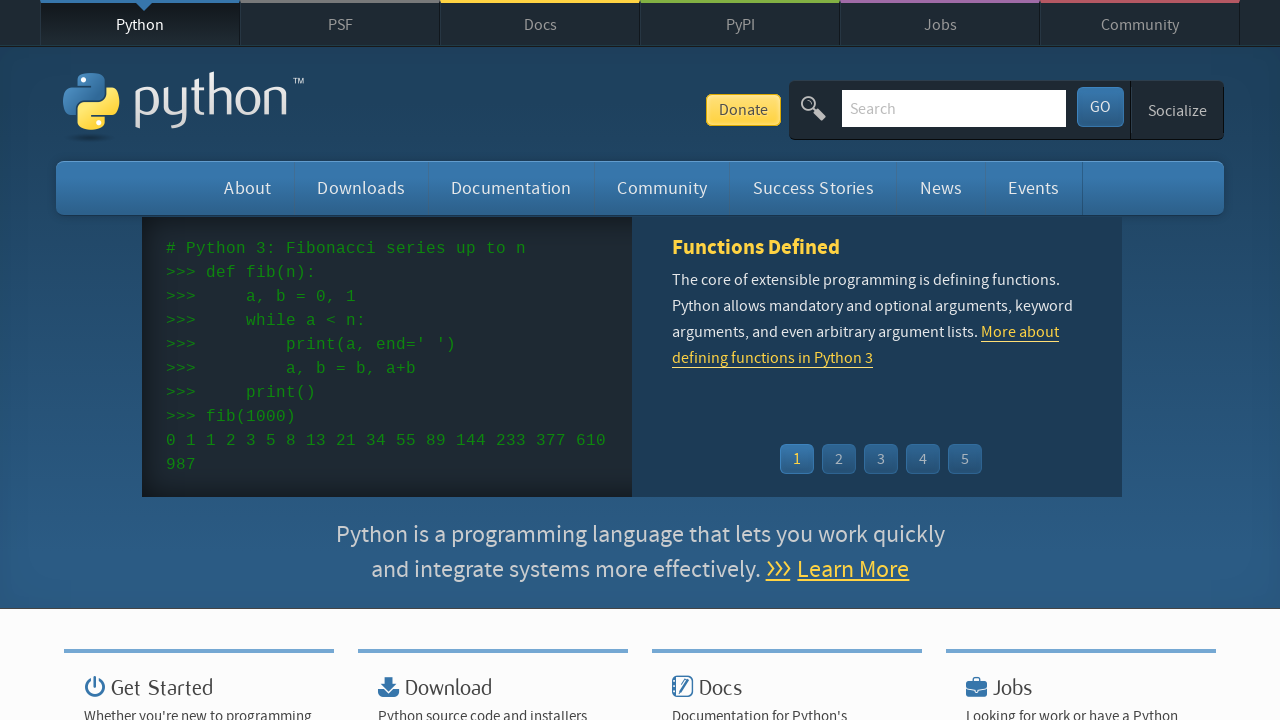

Filled search field with 'pycon' on input[name='q']
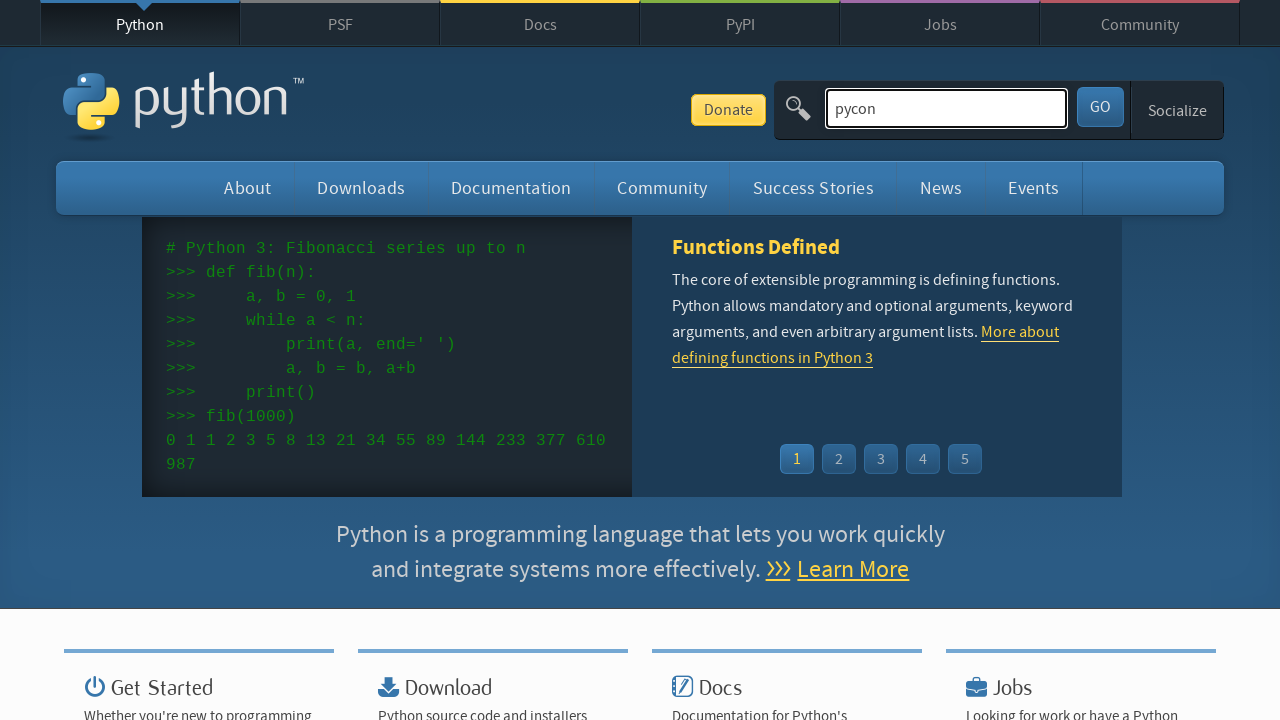

Clicked search submit button at (1100, 107) on button[type='submit']
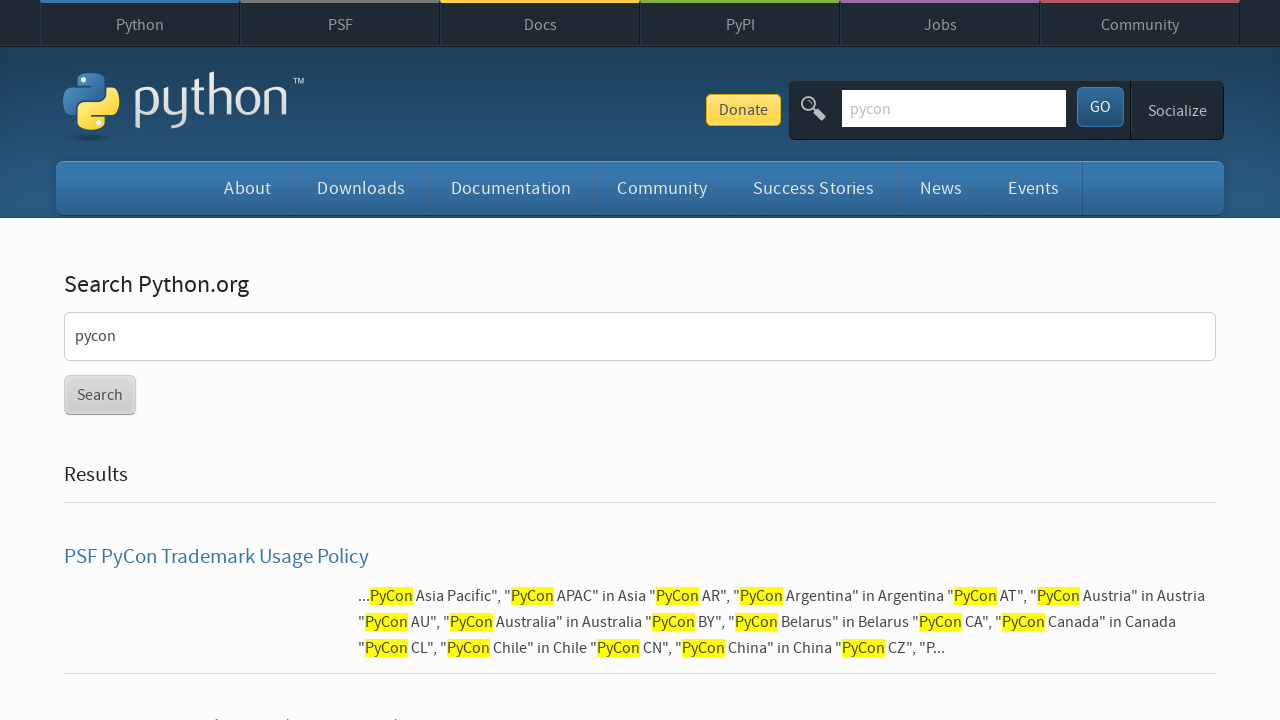

Search results loaded successfully
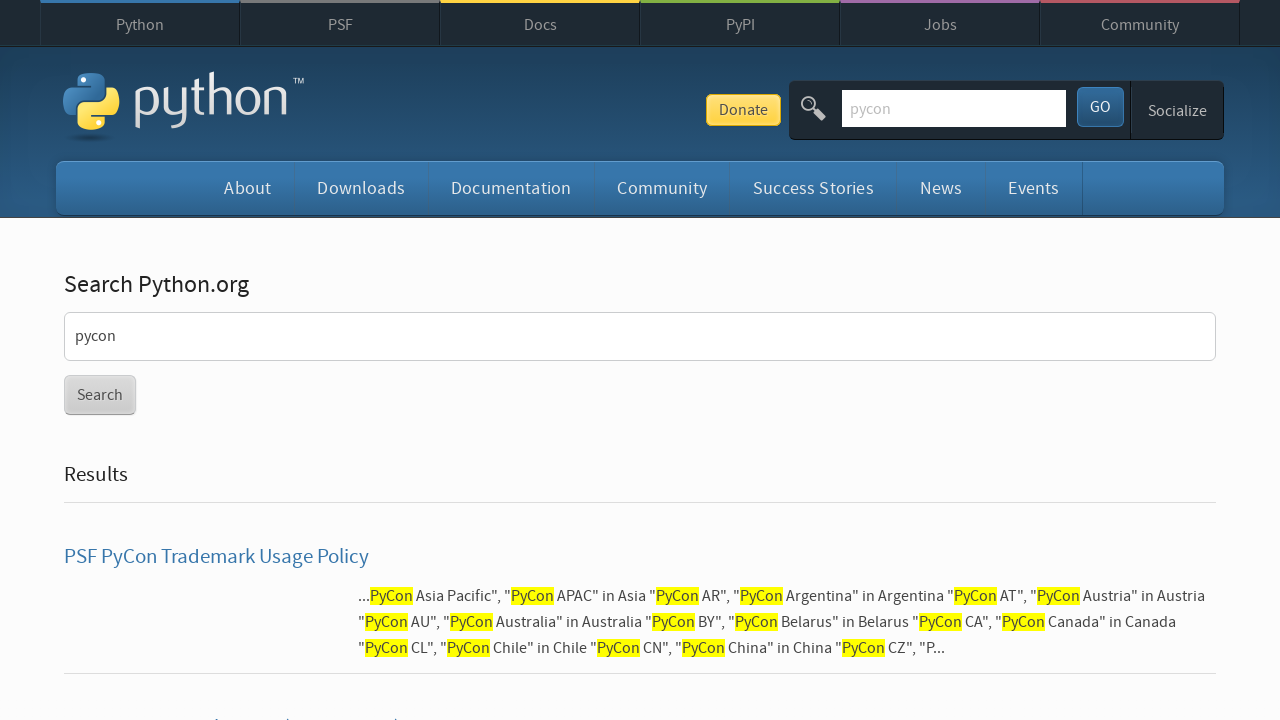

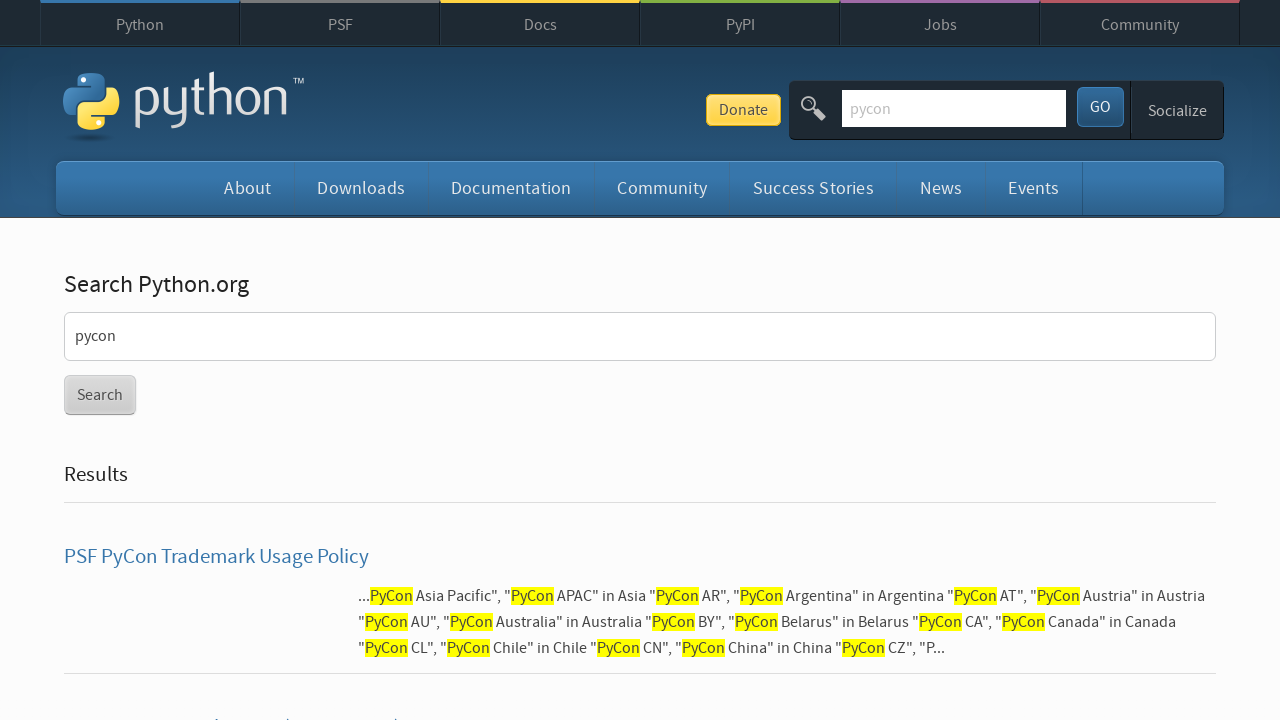